Tests jQuery UI slider with custom handle by dragging the slider to a specific position (33%)

Starting URL: https://jqueryui.com/slider/#custom-handle

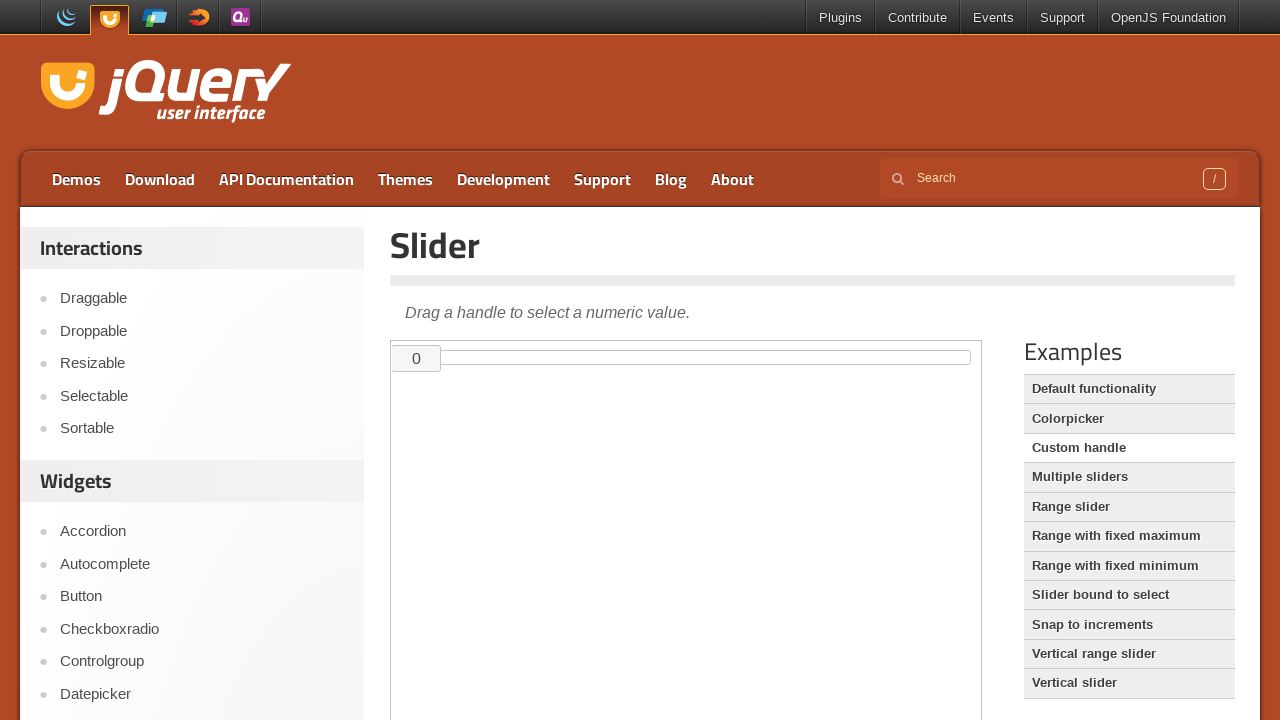

Located the demo iframe
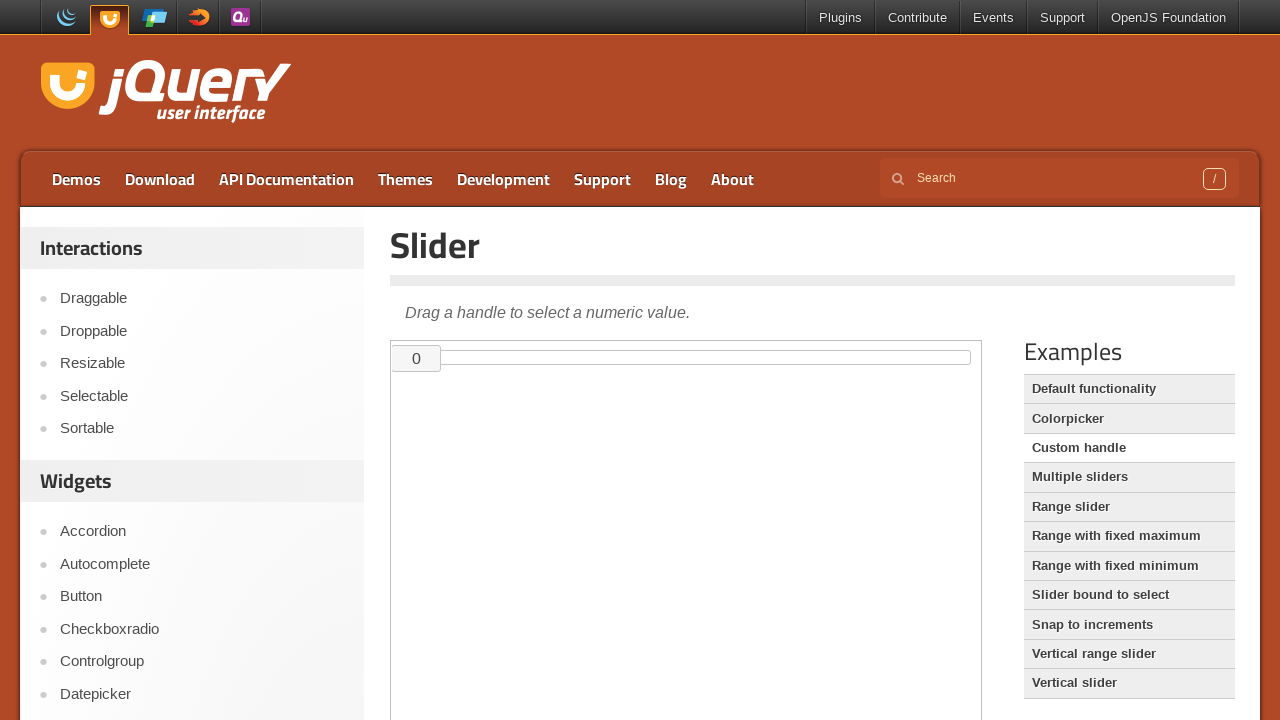

Slider element became visible
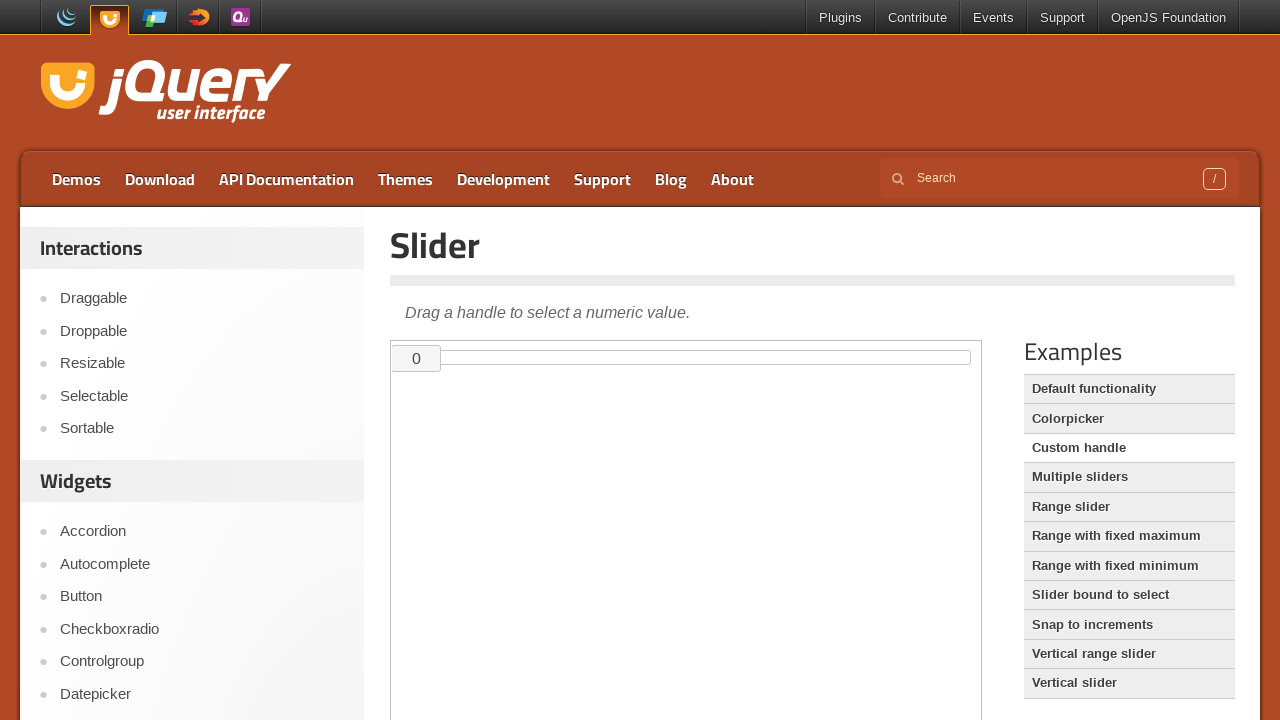

Located the custom slider handle
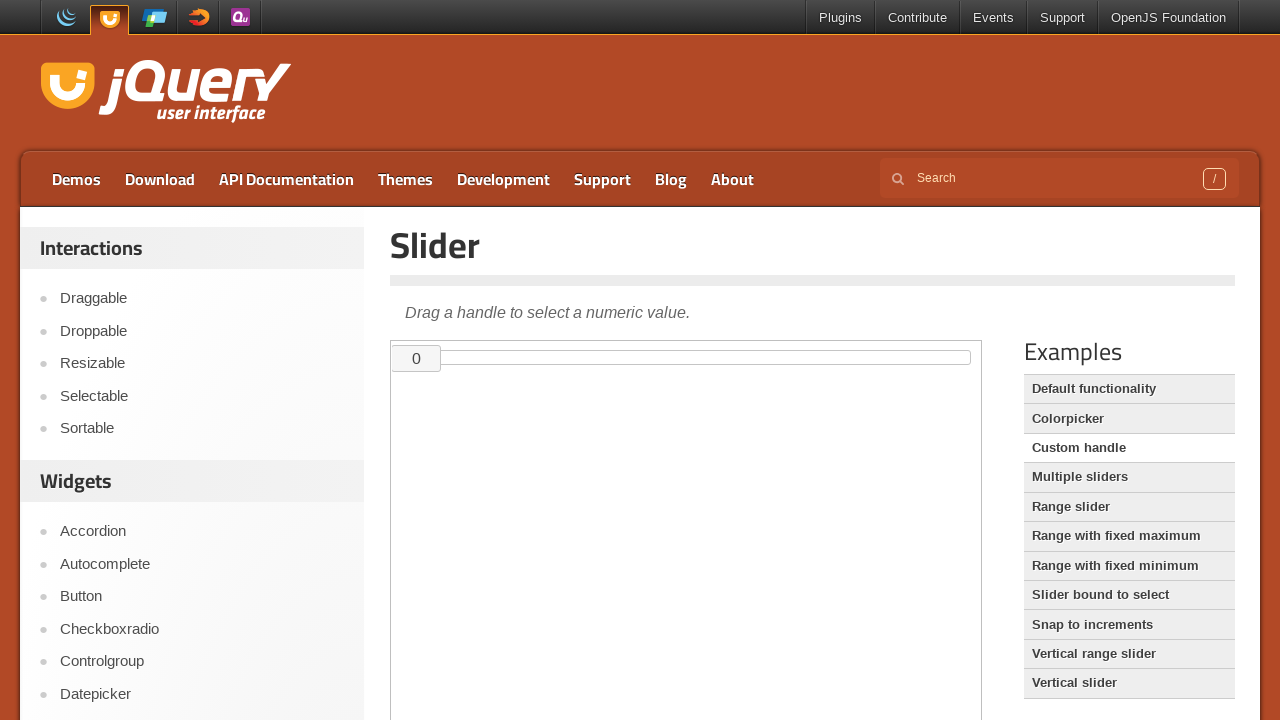

Dragged slider handle to 33% position at (501, 351)
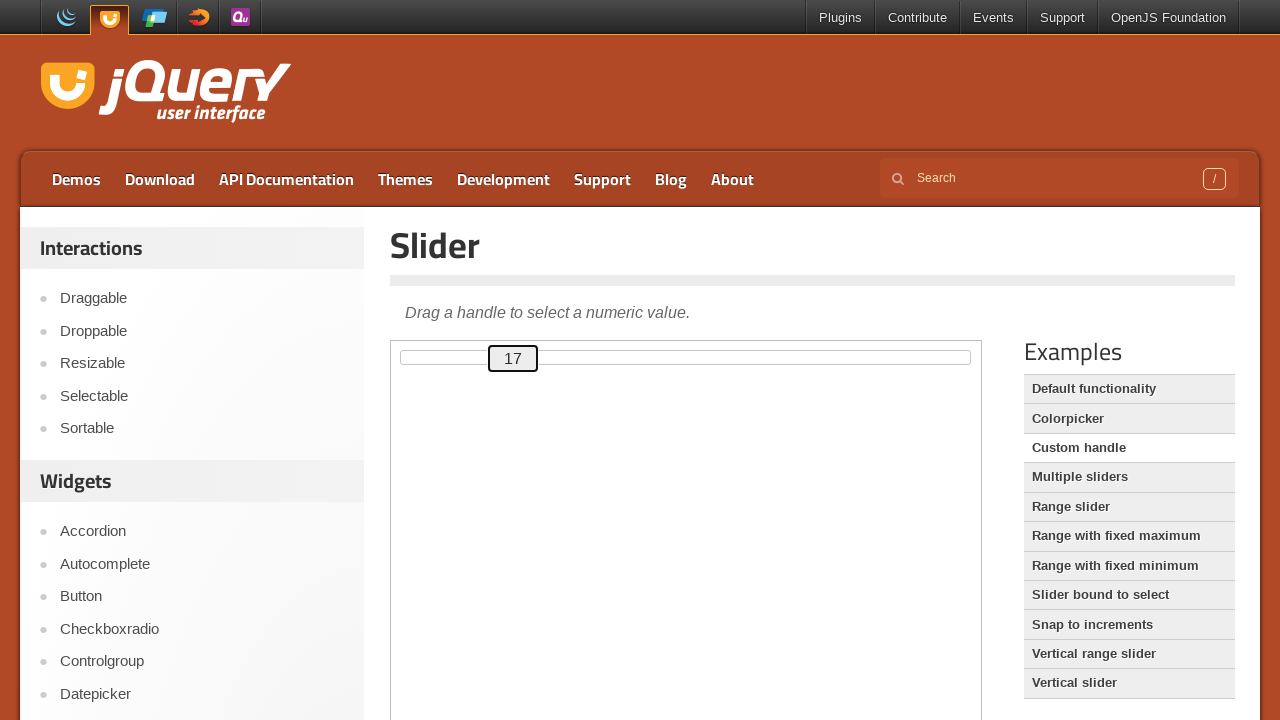

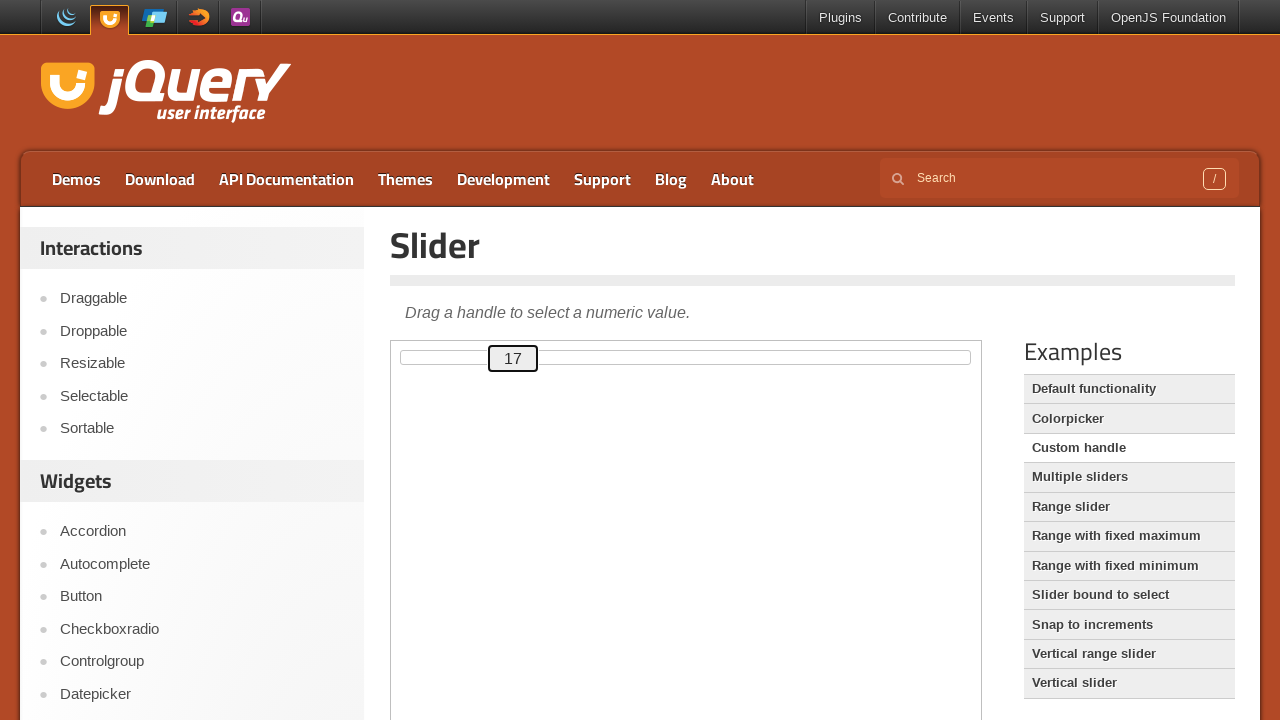